Tests dynamic loading functionality by clicking a Start button and waiting for dynamically loaded text to appear, then verifying the text content.

Starting URL: https://the-internet.herokuapp.com/dynamic_loading/2

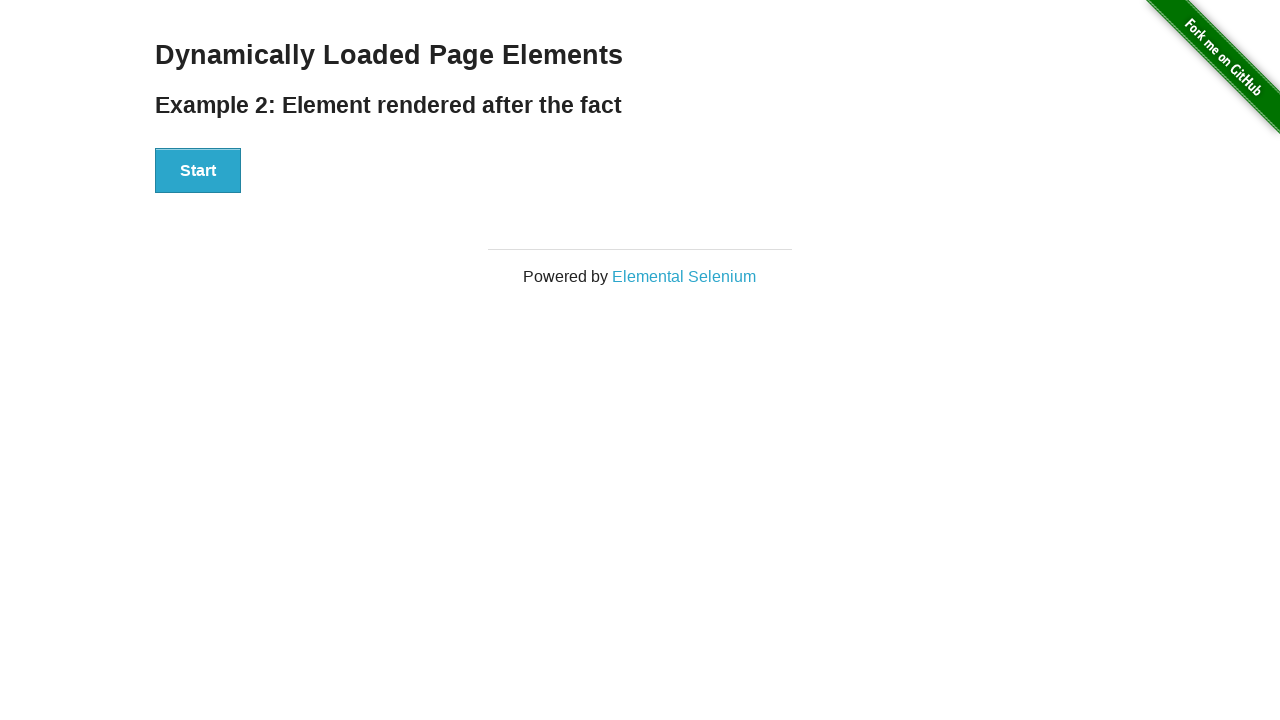

Clicked Start button to trigger dynamic loading at (198, 171) on xpath=//button[text()='Start']
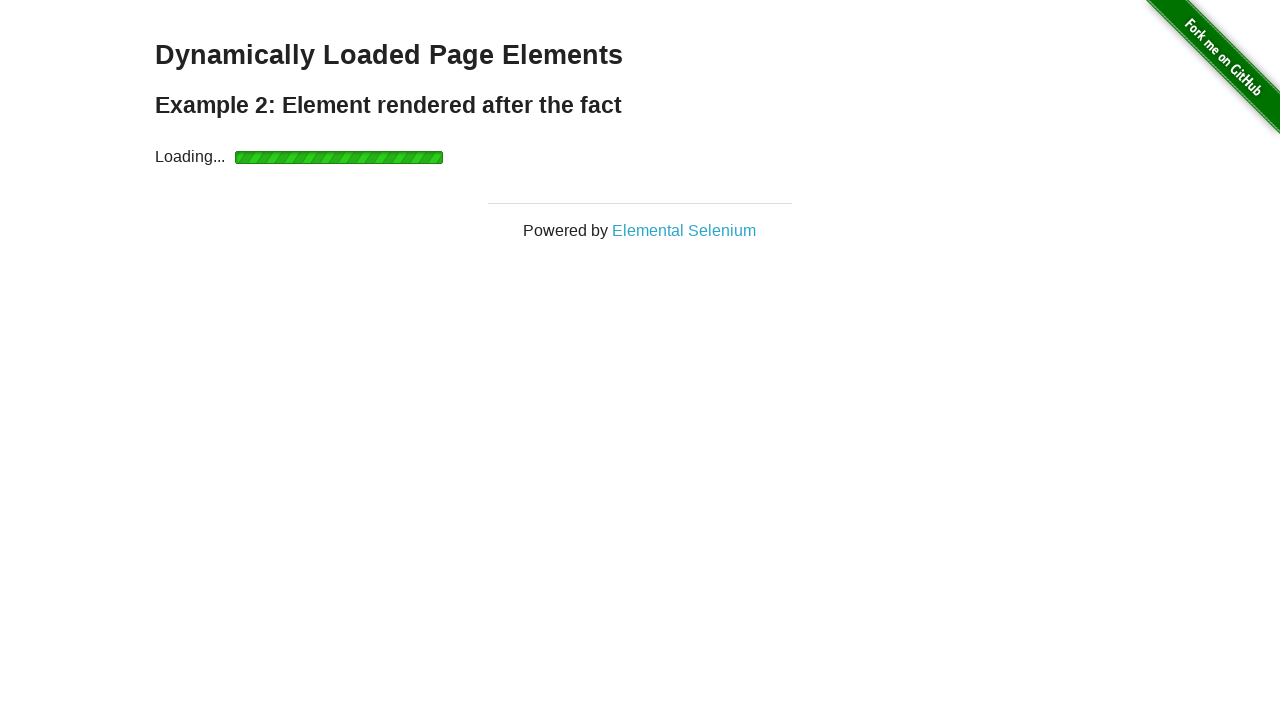

Waited for dynamically loaded text to become visible
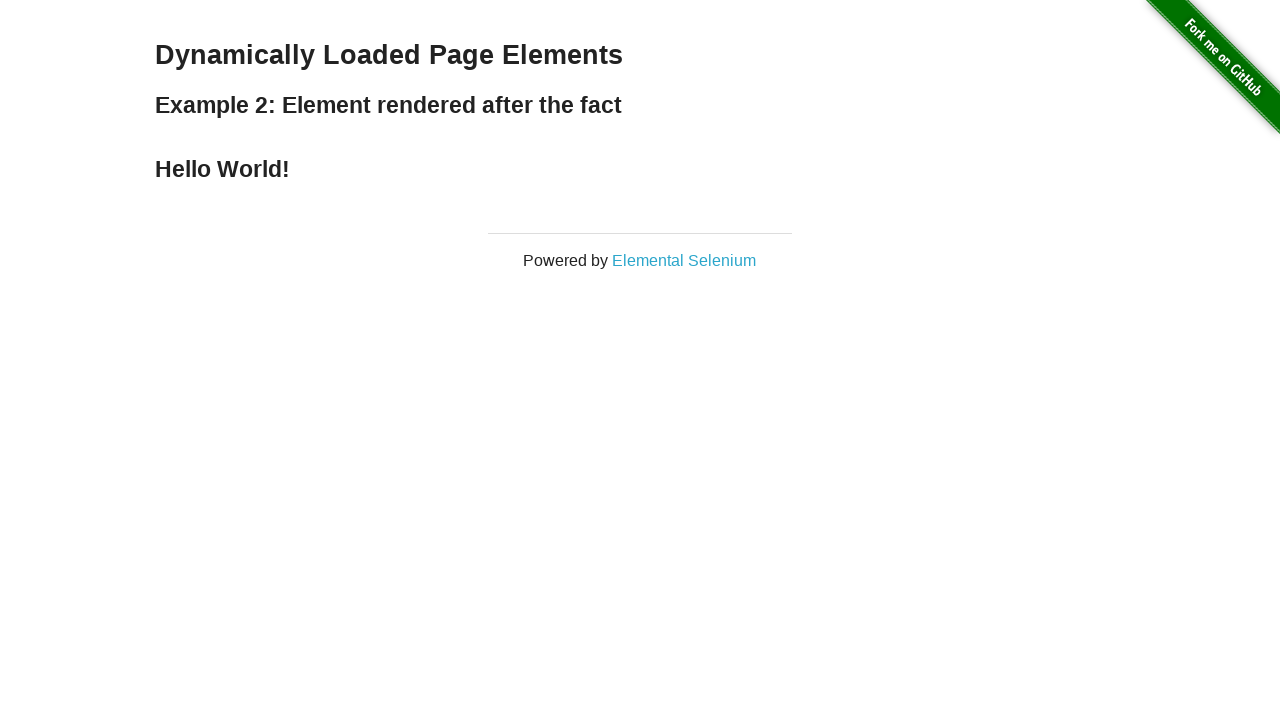

Located the dynamically loaded text element
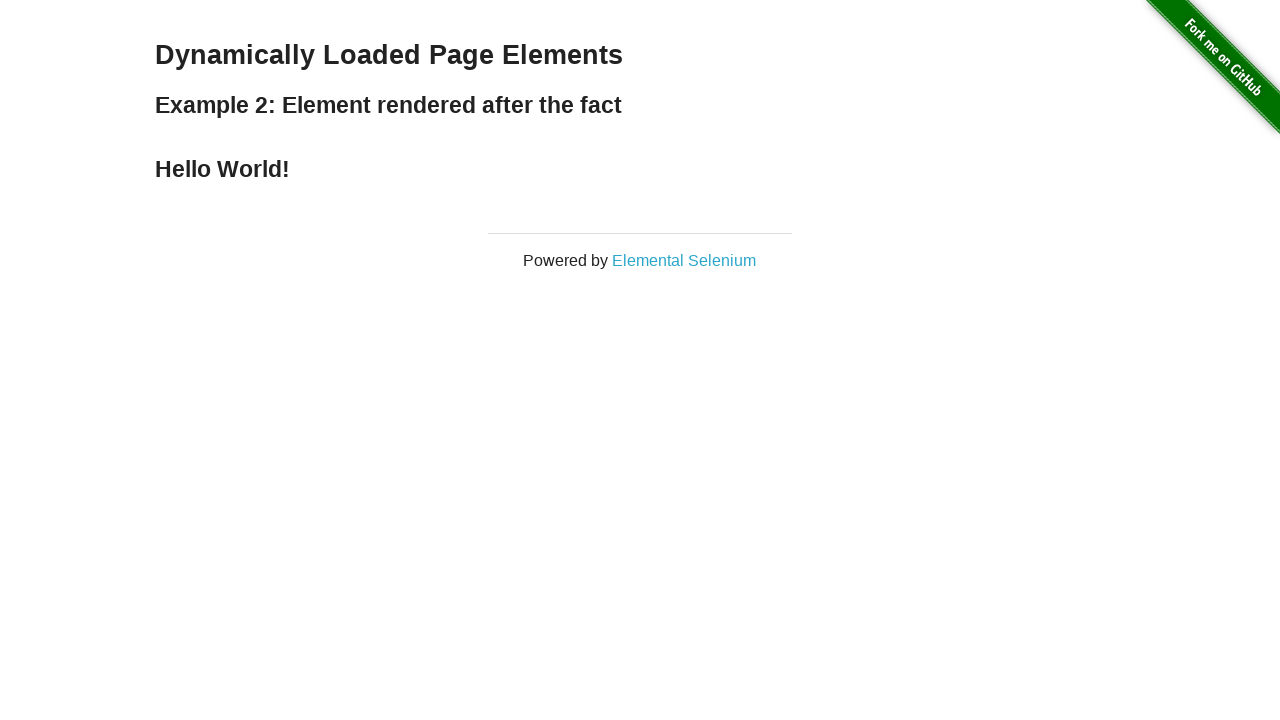

Verified dynamically loaded text content: Hello World!
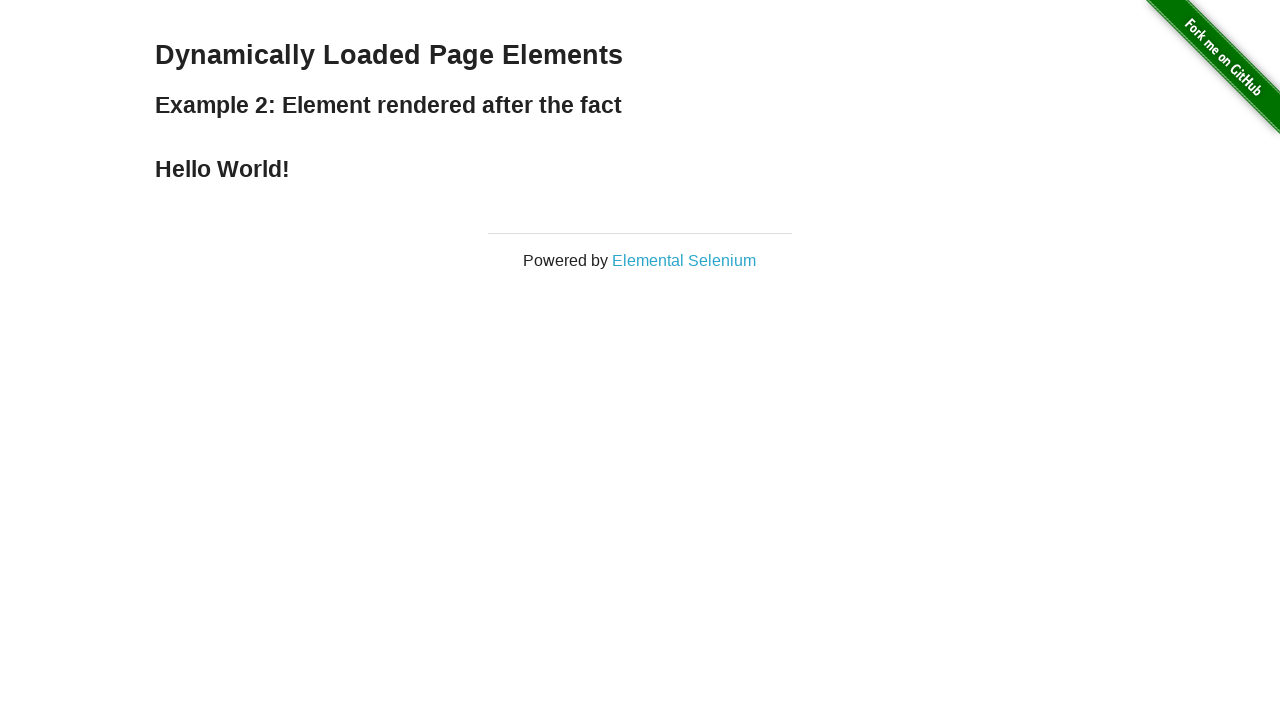

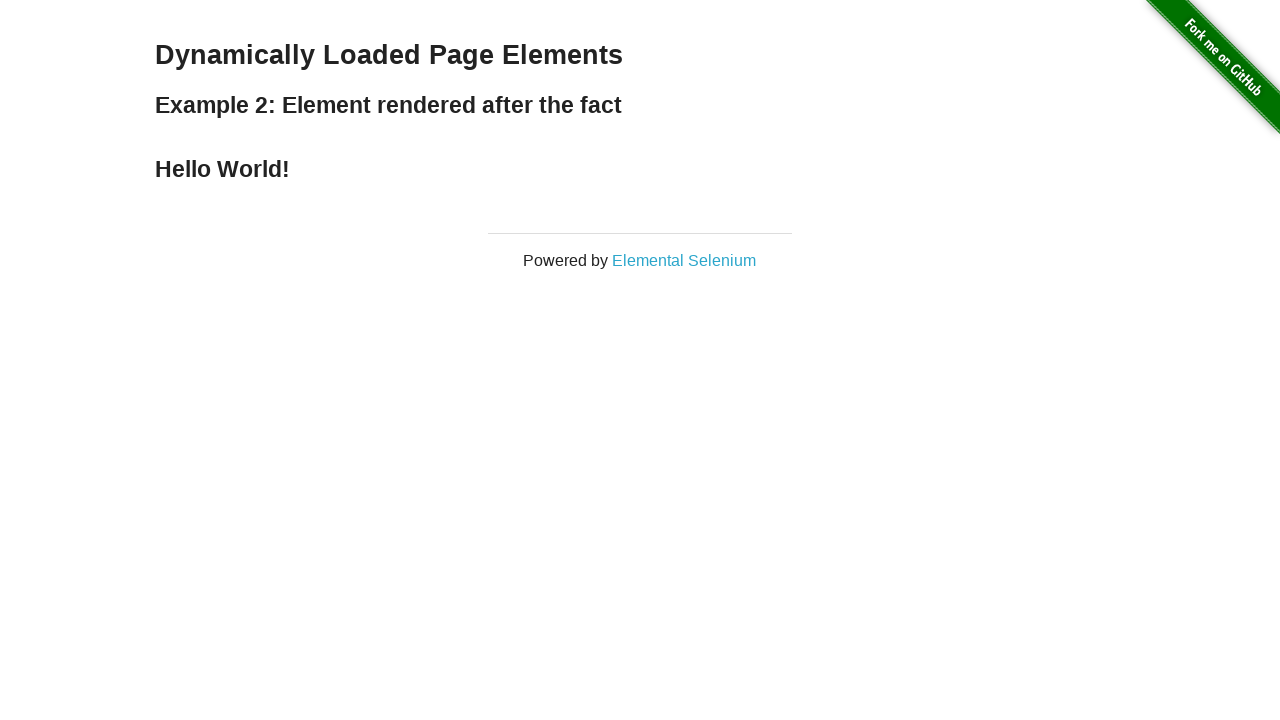